Tests text copy-paste functionality between two text areas using keyboard shortcuts

Starting URL: https://text-compare.com/

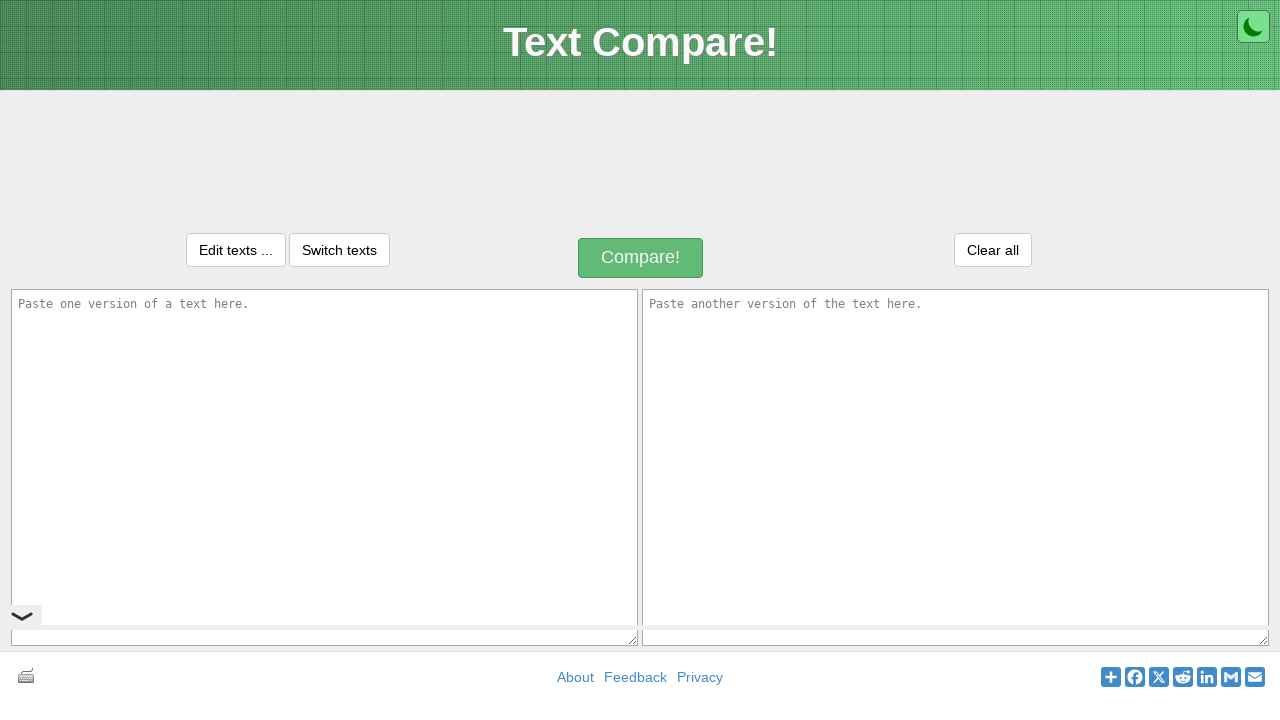

Filled first text area with 'Welcome to Selenium Practice' on textarea[name='text1']
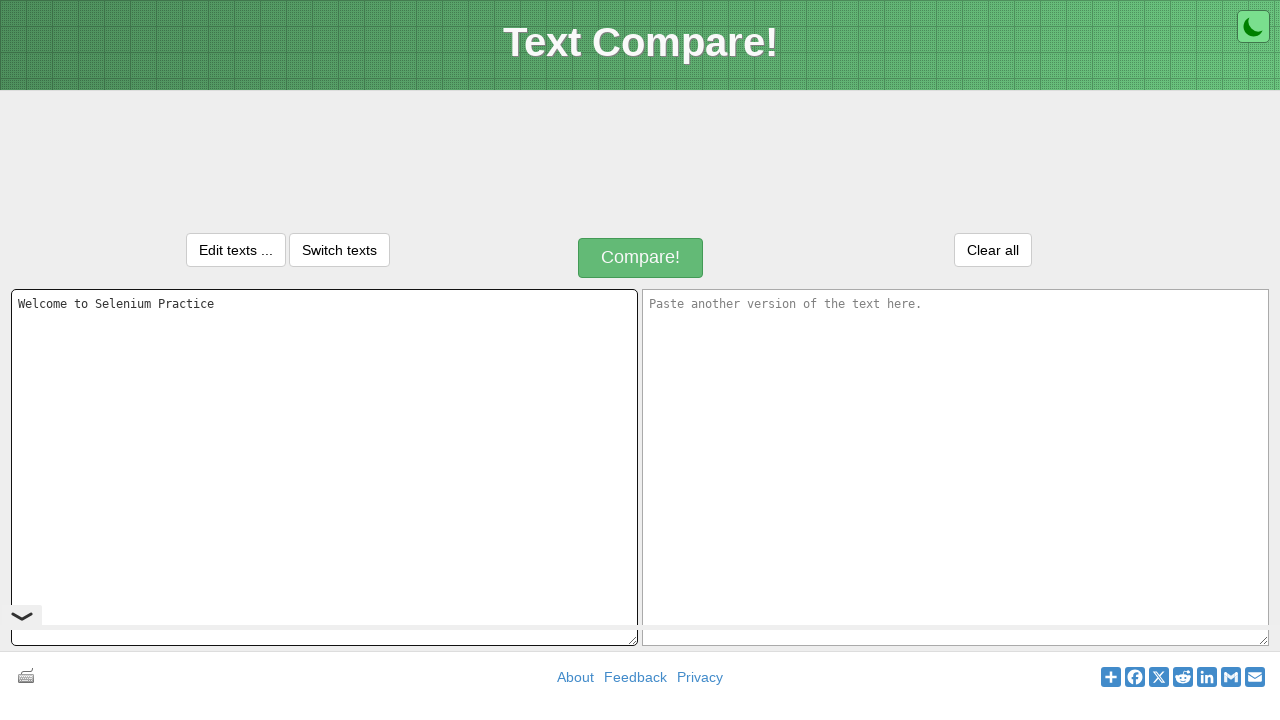

Selected all text in first text area using Ctrl+A on textarea[name='text1']
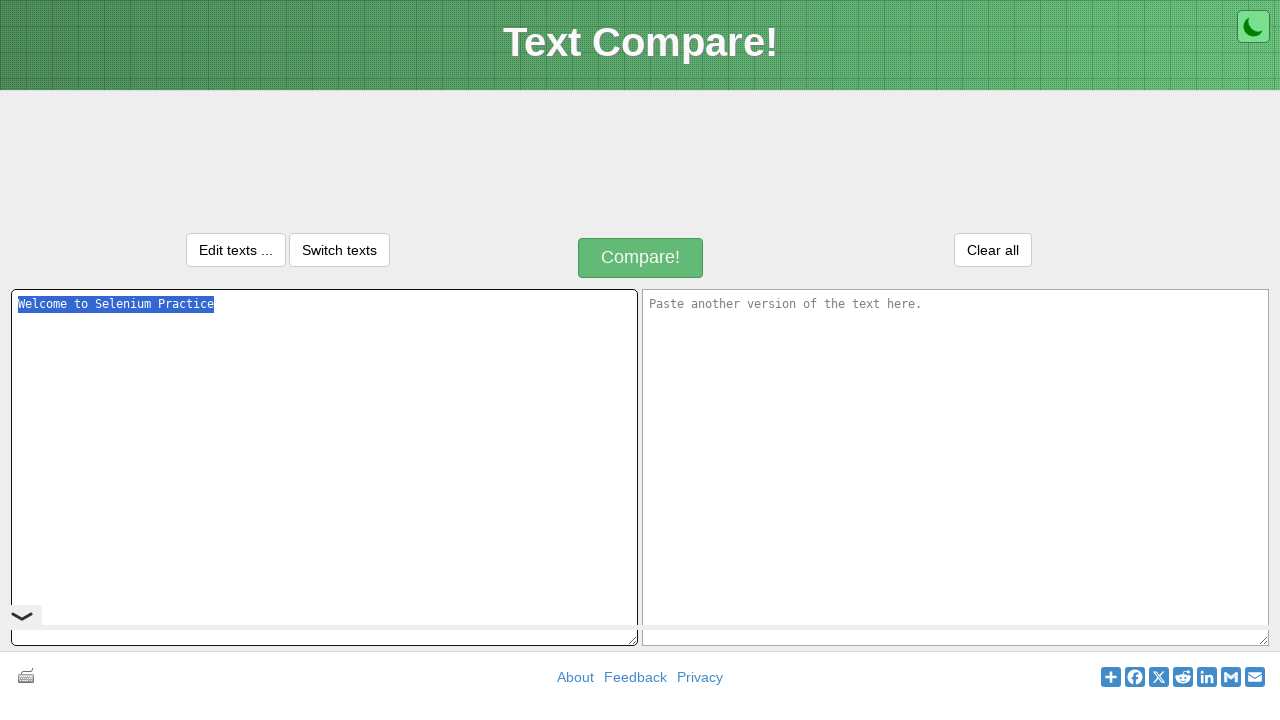

Copied selected text from first text area using Ctrl+C on textarea[name='text1']
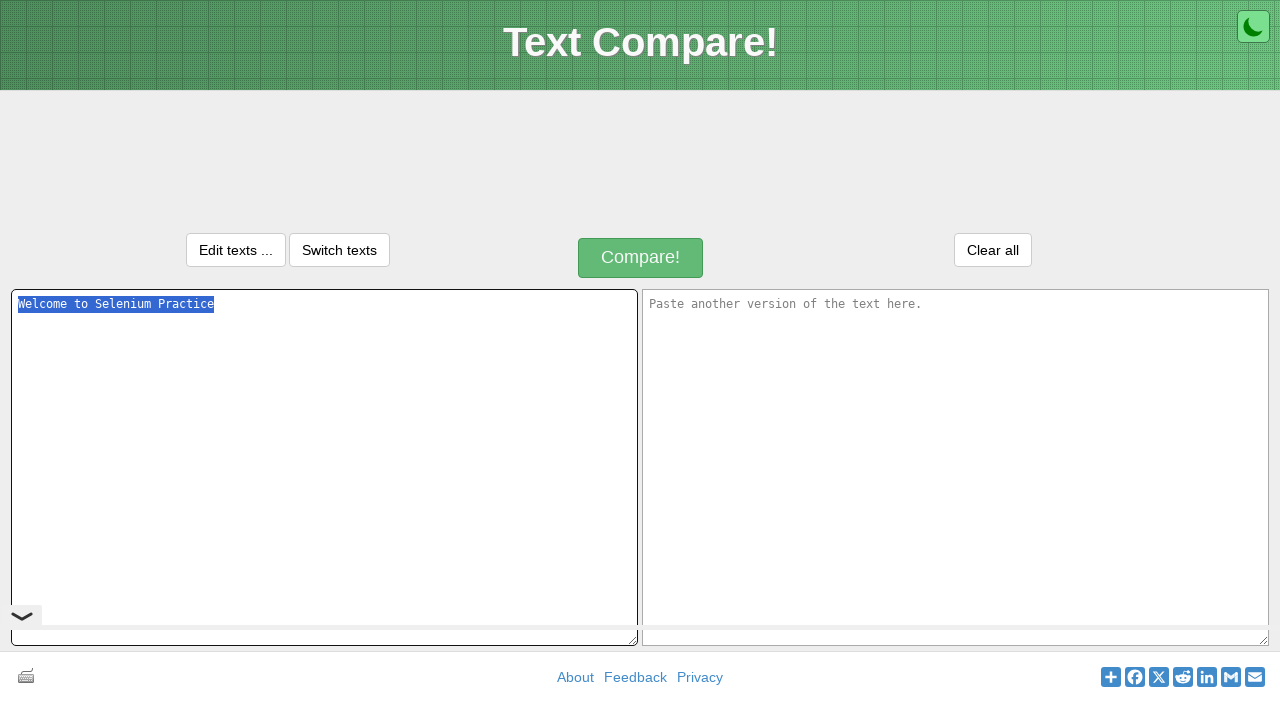

Clicked on second text area to set focus at (956, 467) on textarea[name='text2']
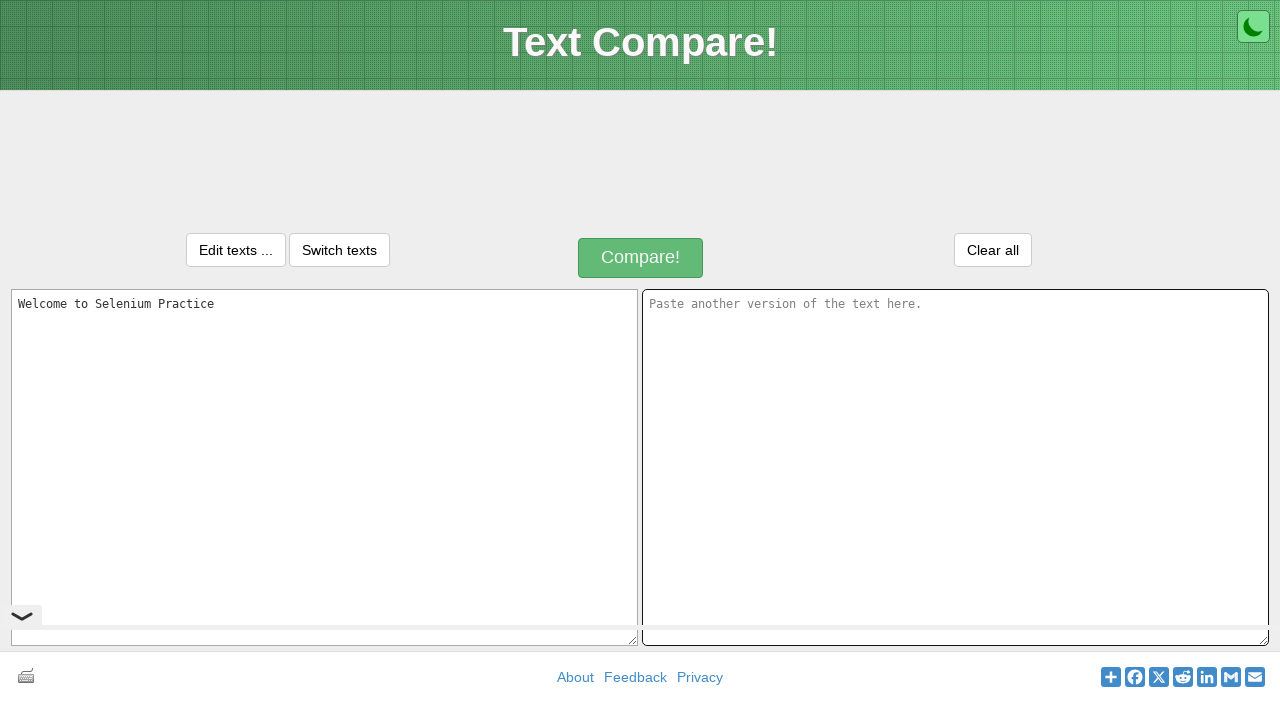

Pasted text into second text area using Ctrl+V on textarea[name='text2']
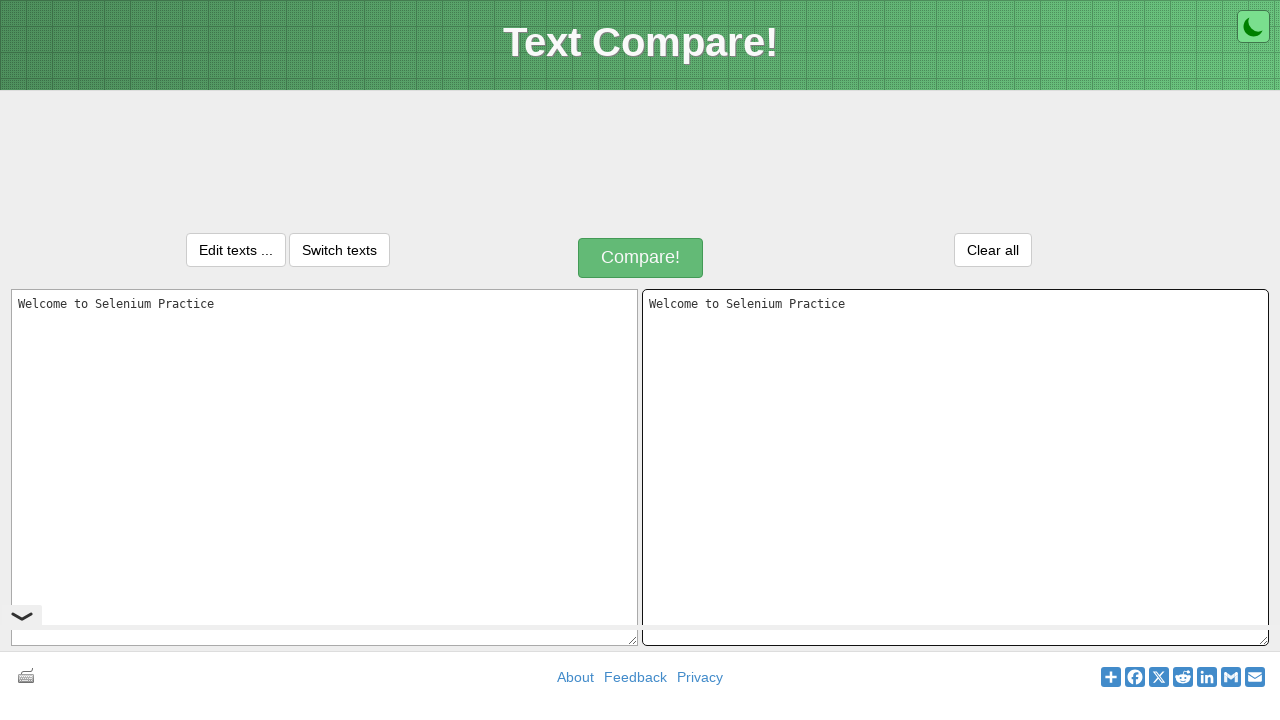

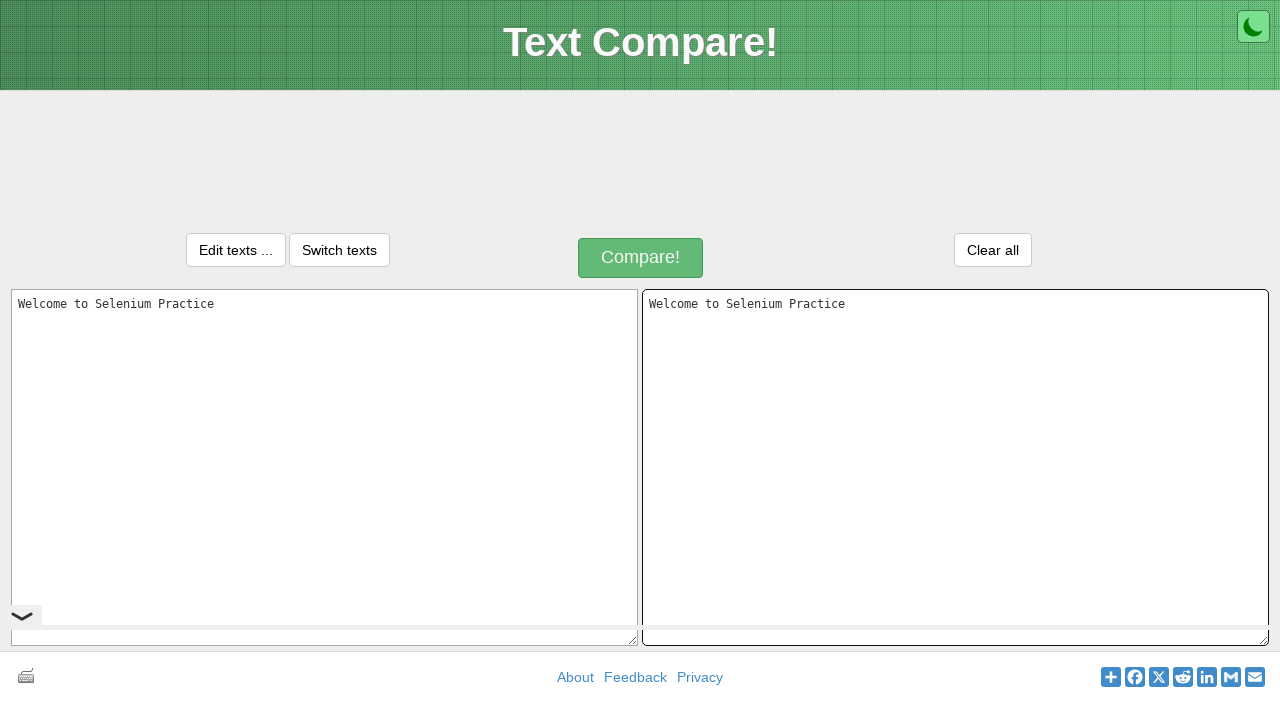